Tests table sorting functionality on a second table with more helpful markup by clicking the dues column header and verifying ascending order

Starting URL: http://the-internet.herokuapp.com/tables

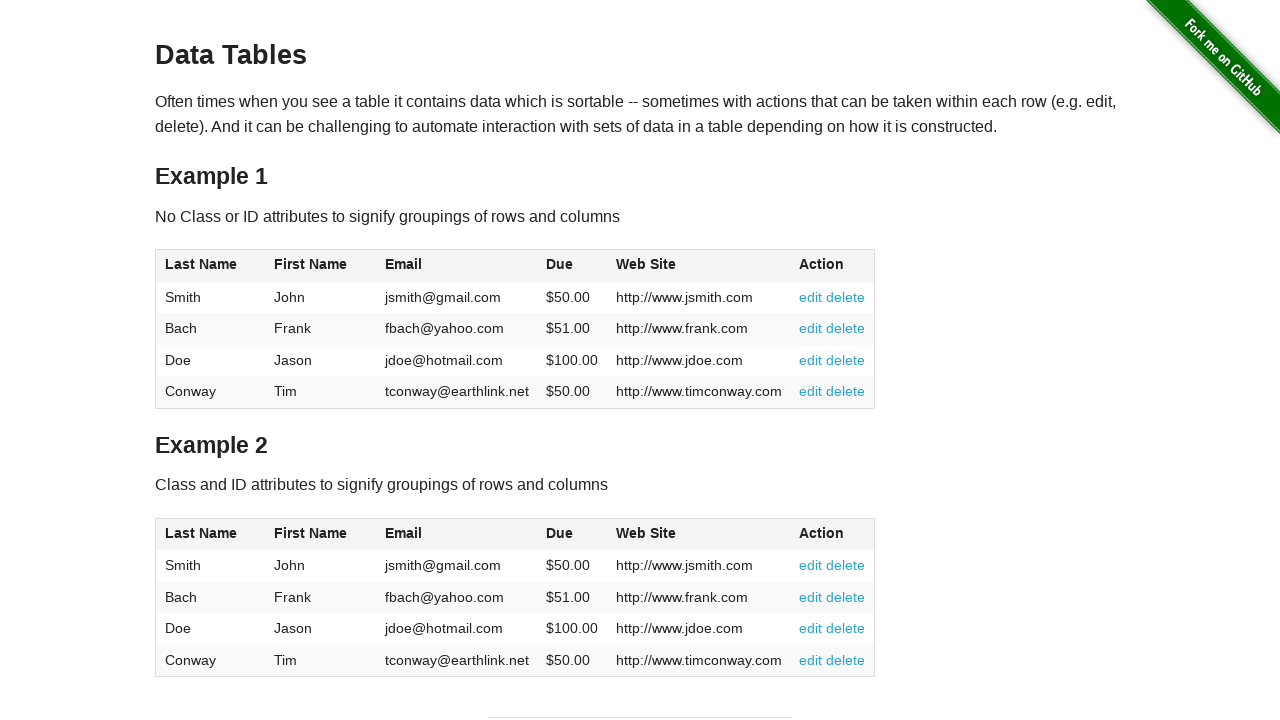

Clicked dues column header in table2 to sort at (560, 533) on #table2 thead .dues
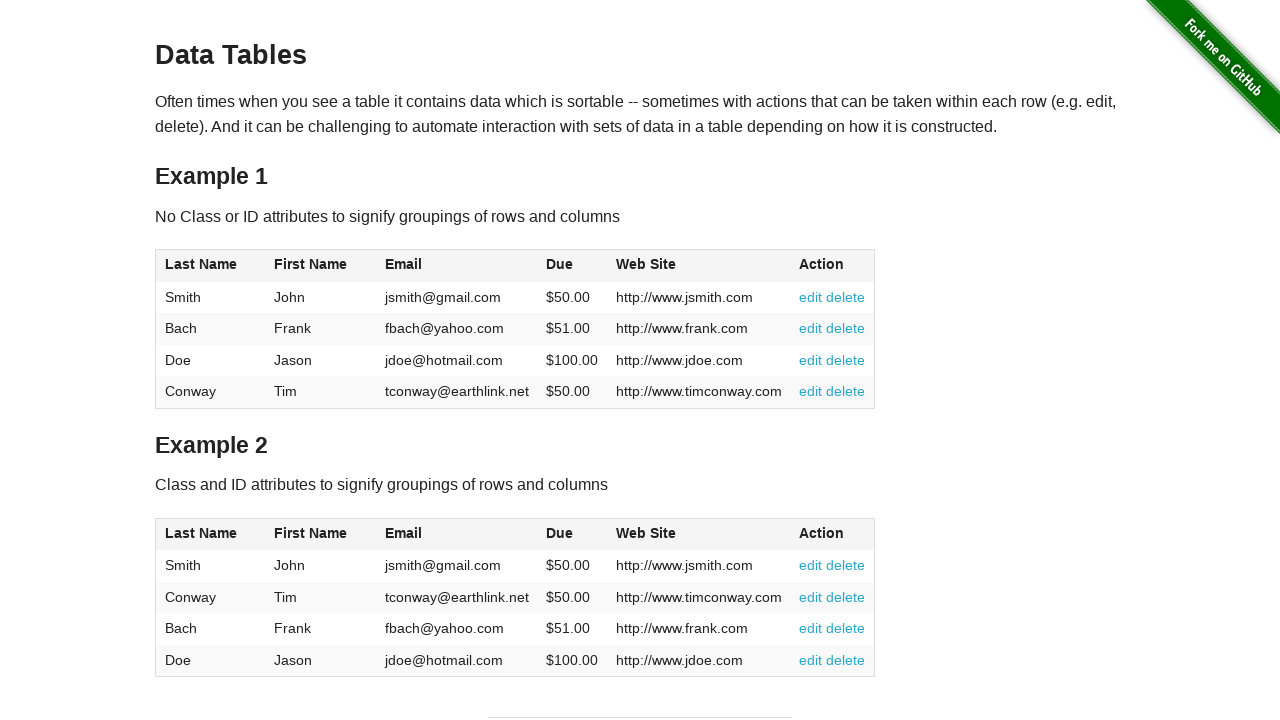

Waited for table sort animation to complete
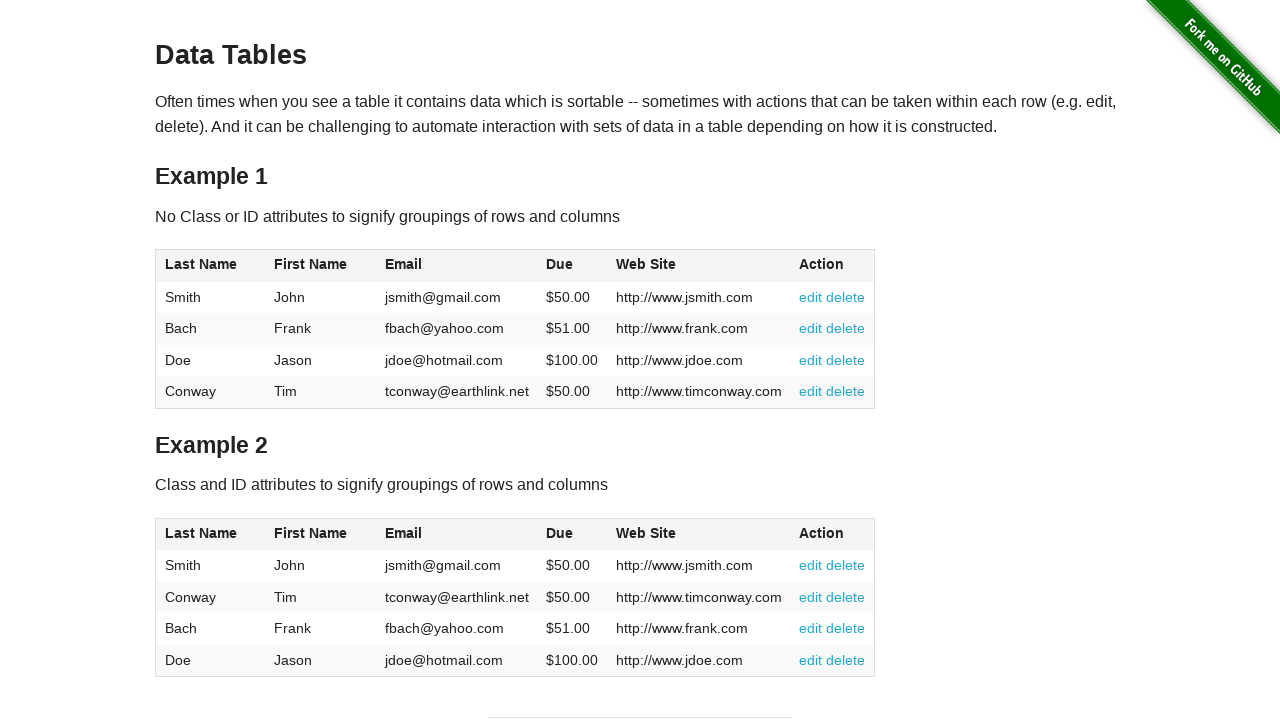

Retrieved dues values from table2 body
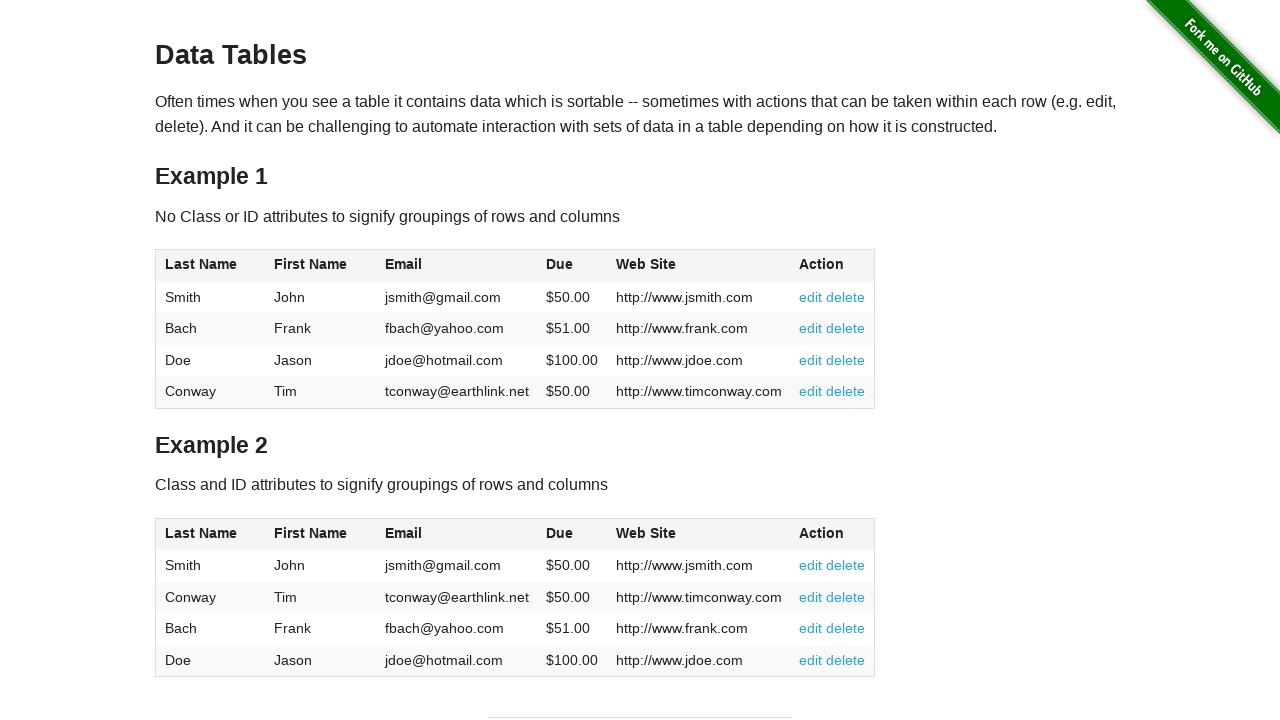

Converted dues to float values: [50.0, 50.0, 51.0, 100.0]
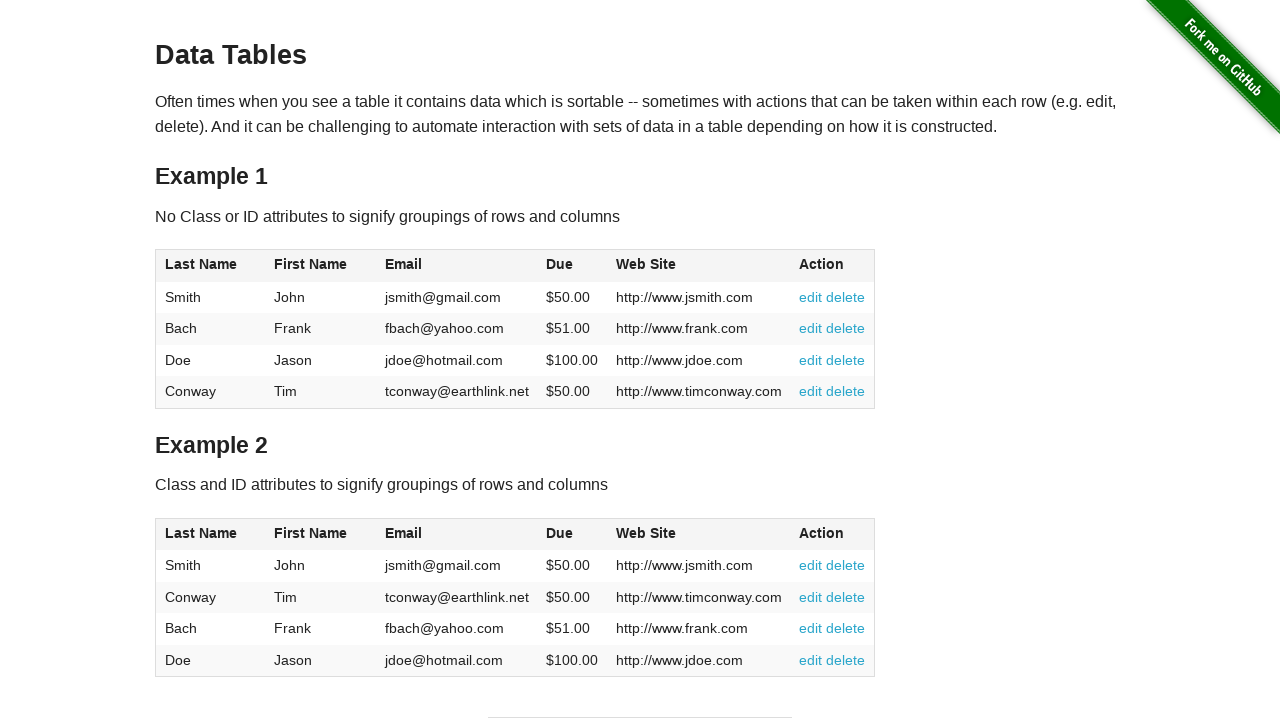

Verified all dues values are in ascending order
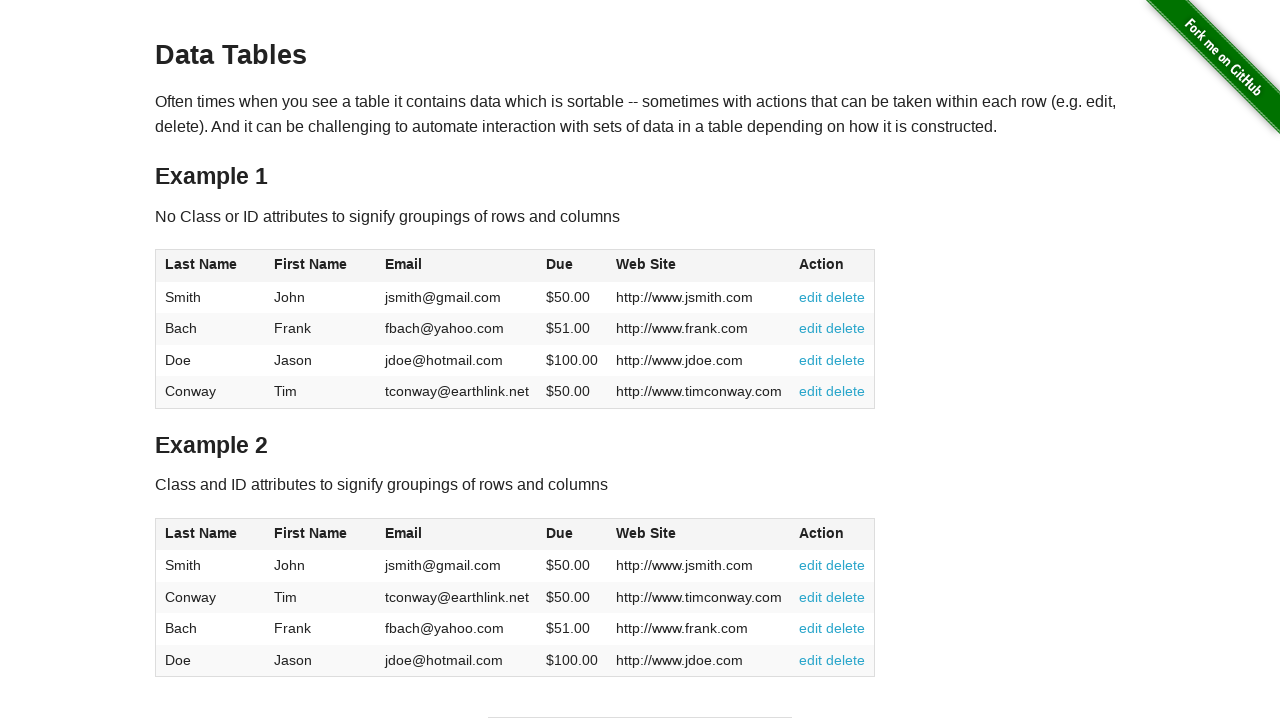

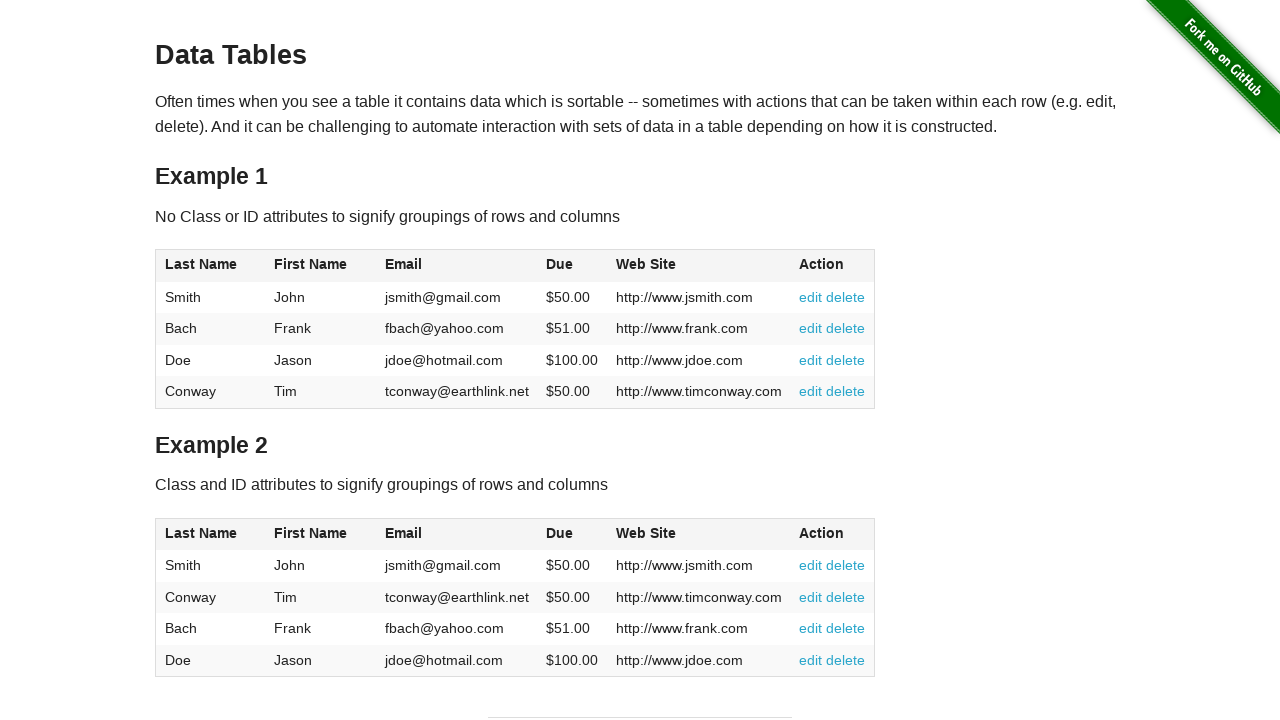